Tests clicking on the success message element after an AJAX request with a custom timeout to handle the delay.

Starting URL: http://www.uitestingplayground.com/ajax

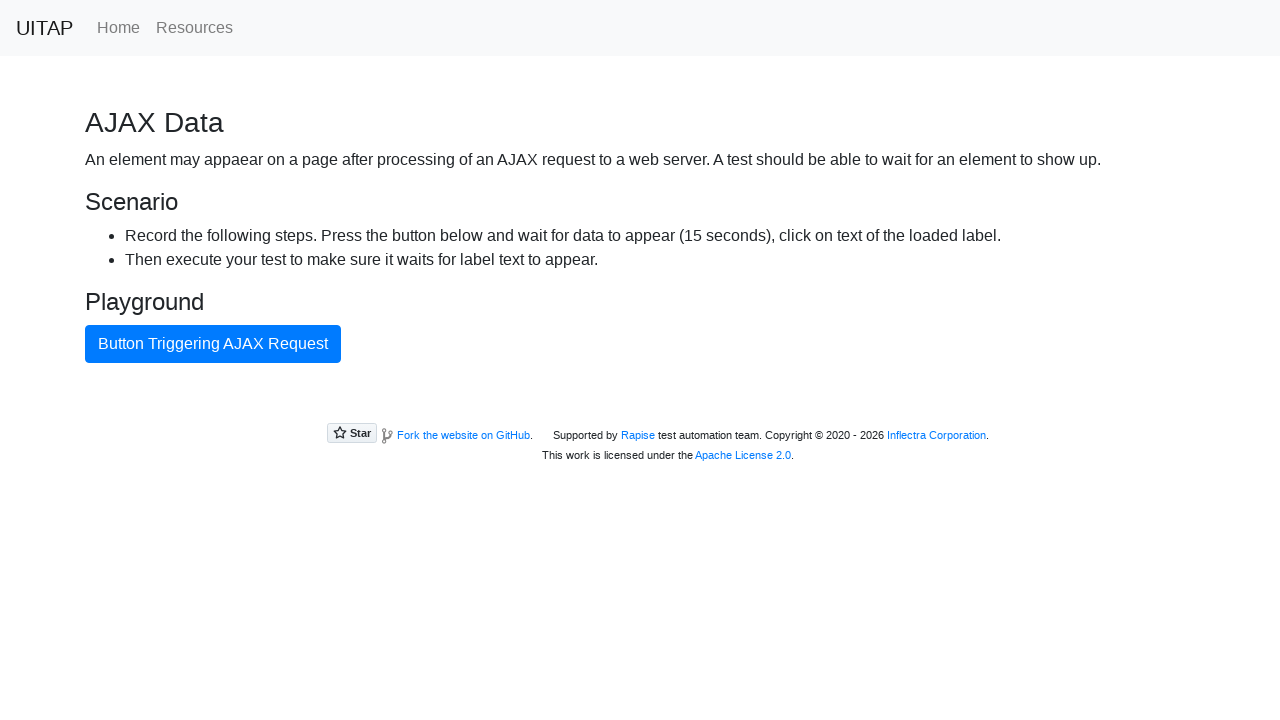

Clicked button that triggers AJAX request at (213, 344) on internal:text="Button Triggering AJAX Request"i
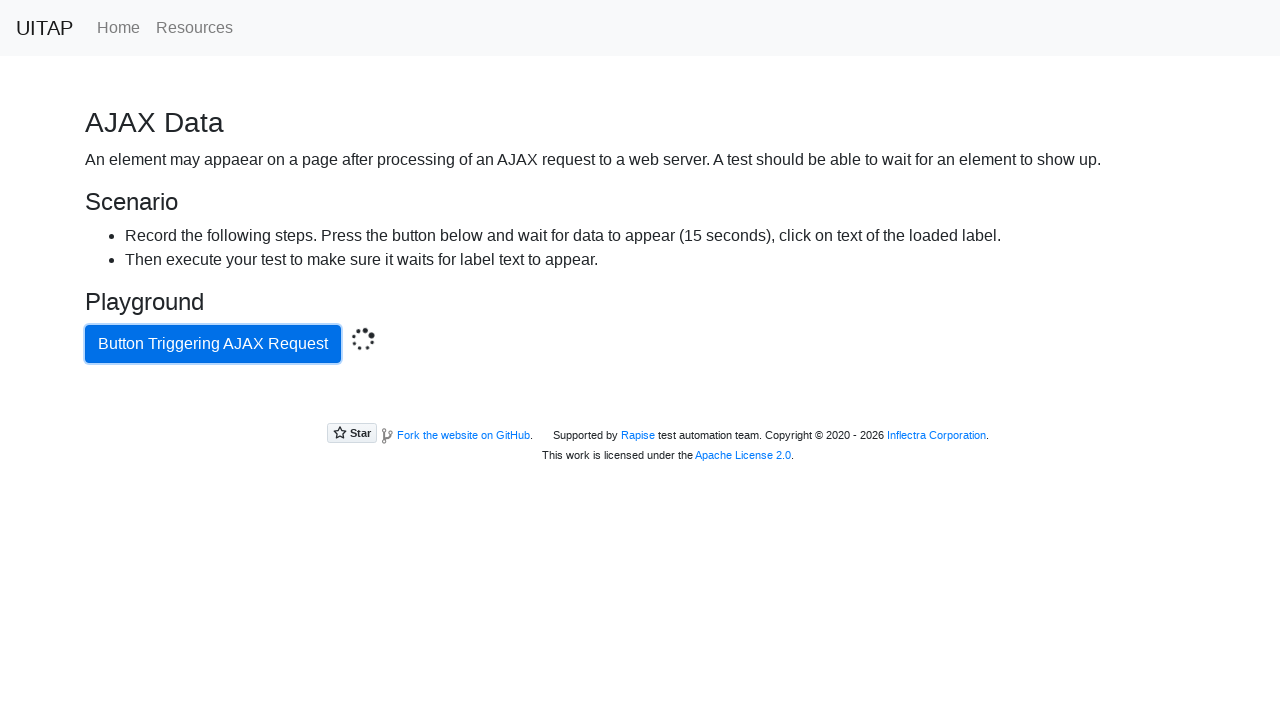

Clicked on success message element after AJAX request completed with 16 second timeout at (640, 405) on .bg-success
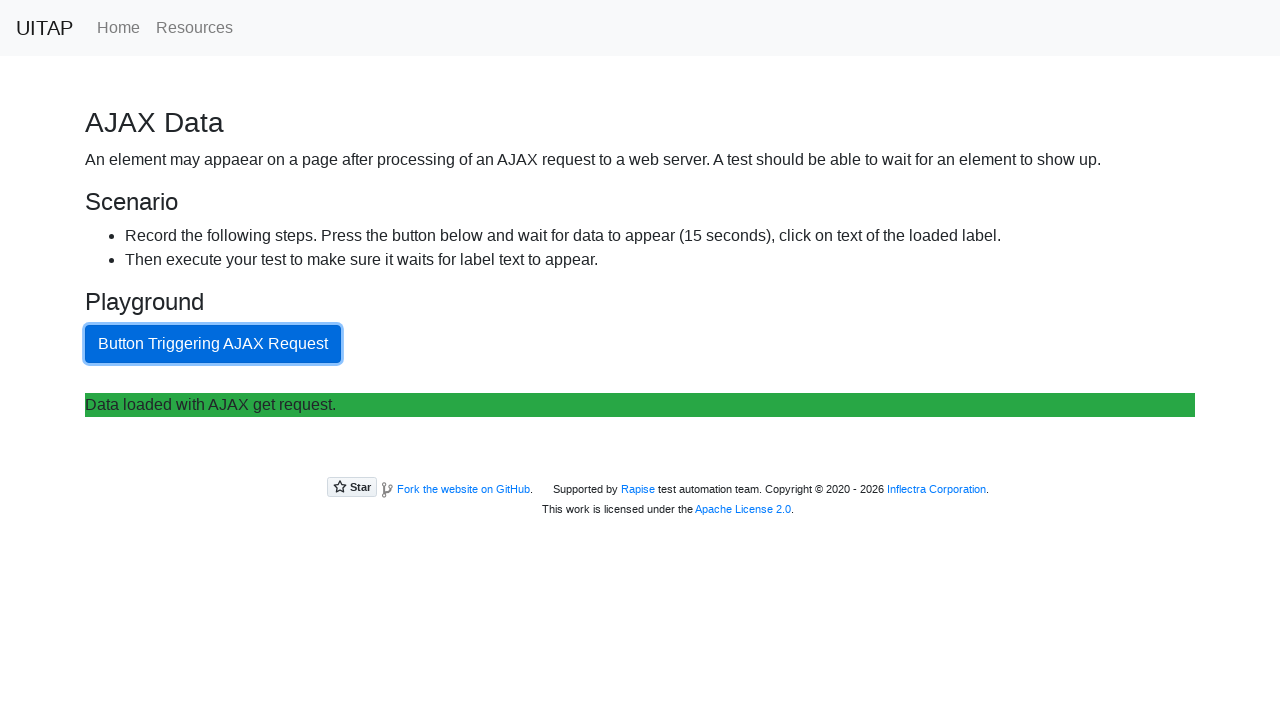

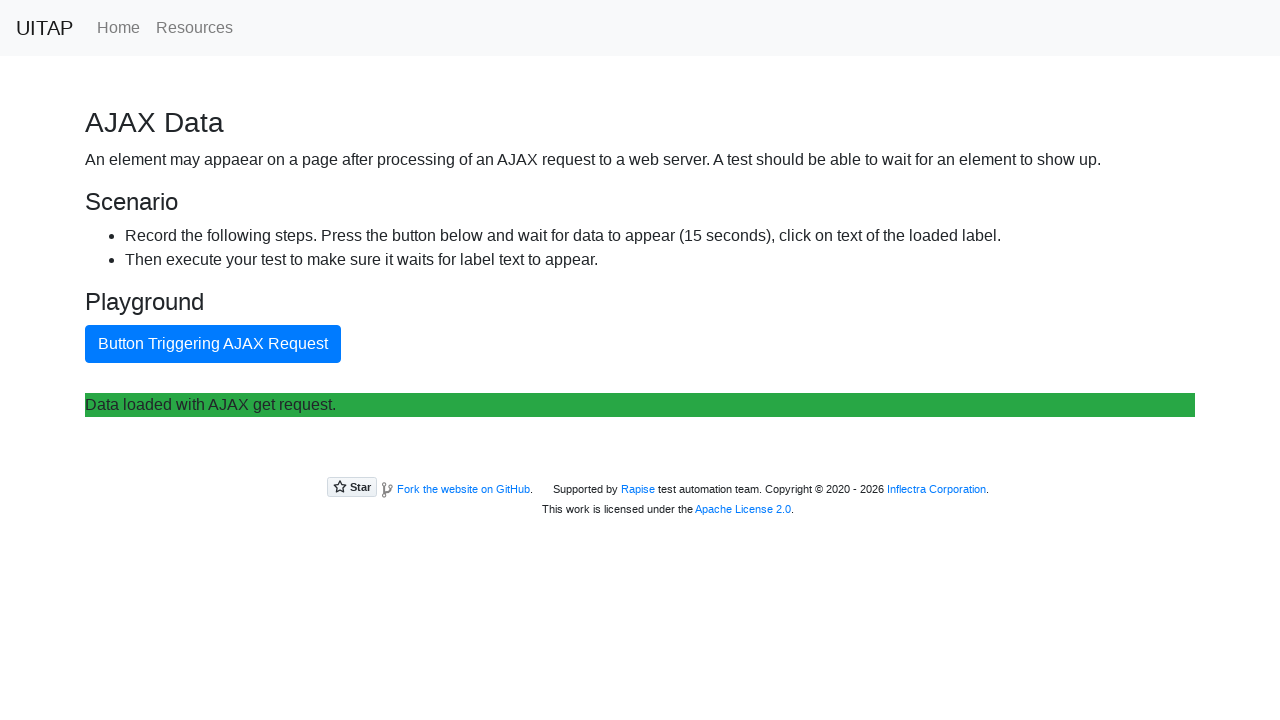